Interacts with a math practice website by clicking to generate new questions and revealing their answers. Tests the question generation and answer display functionality on a binomial expressions practice page.

Starting URL: https://www.realmath.de/Neues/Klasse8/binome/binomevar03.php

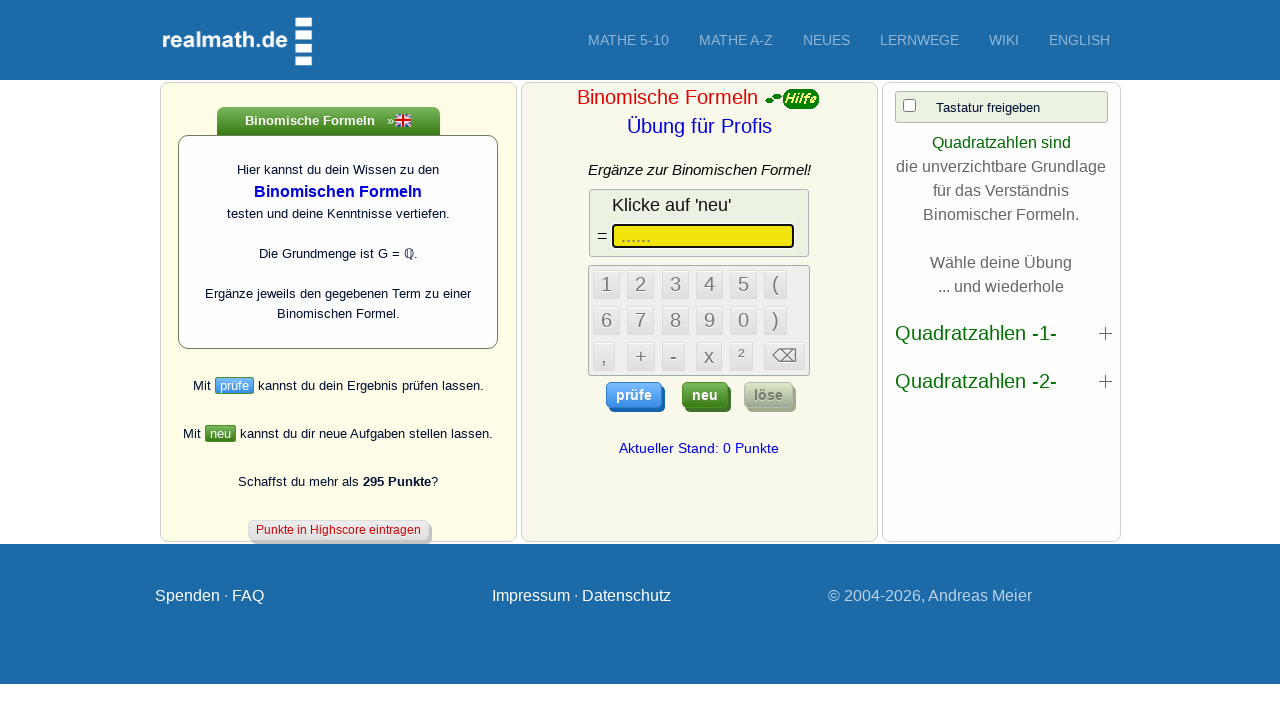

Waited for new question button to load
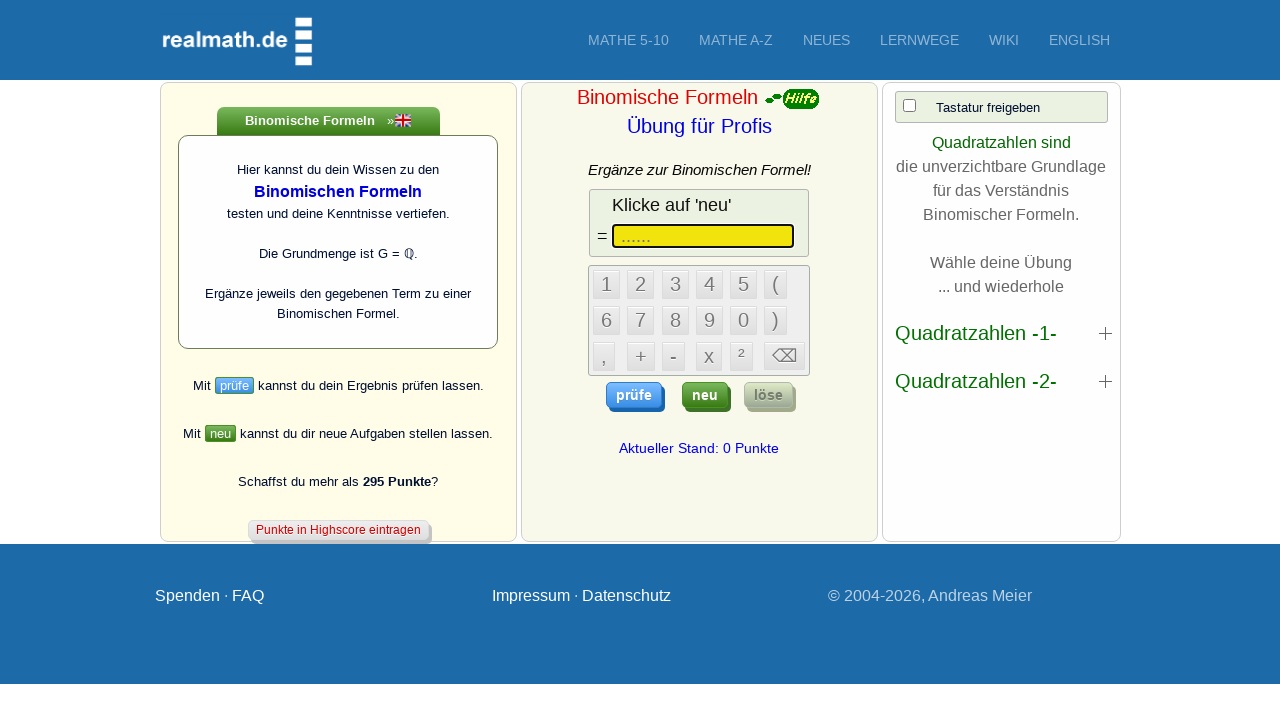

Clicked button to generate new binomial question at (705, 395) on .neuButton
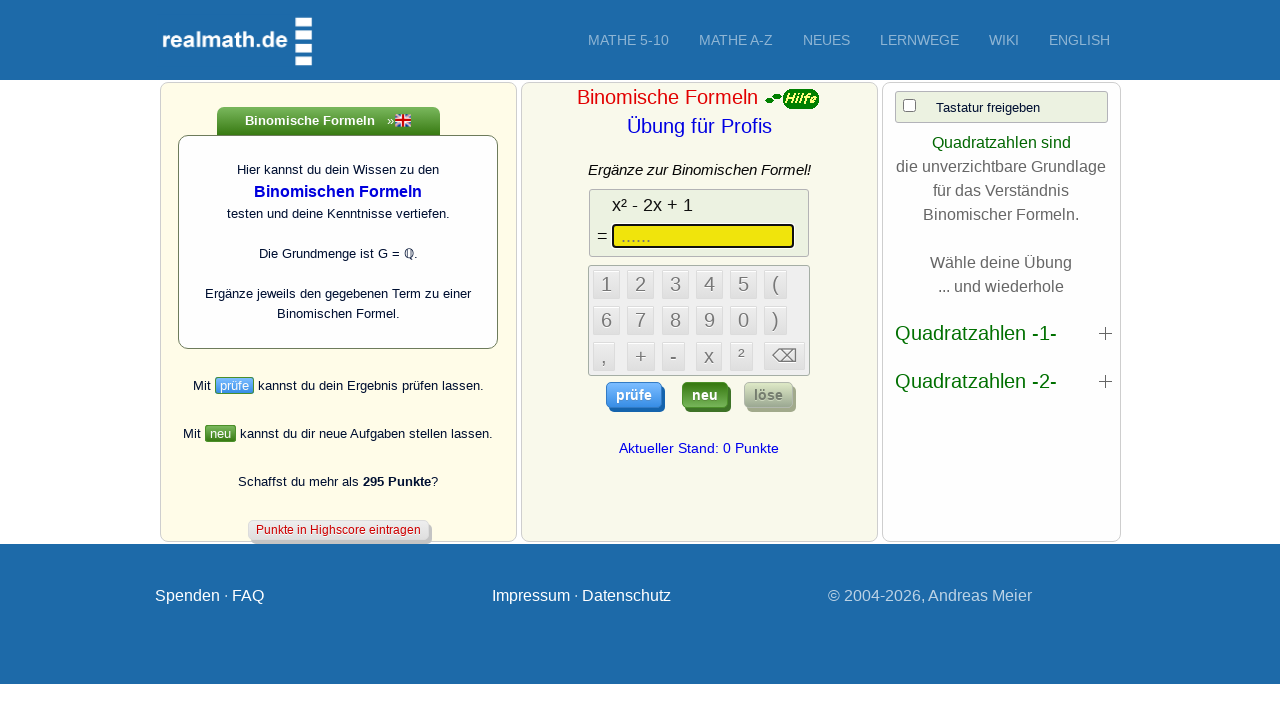

Clicked button to reveal answer at (768, 395) on .hilfButton
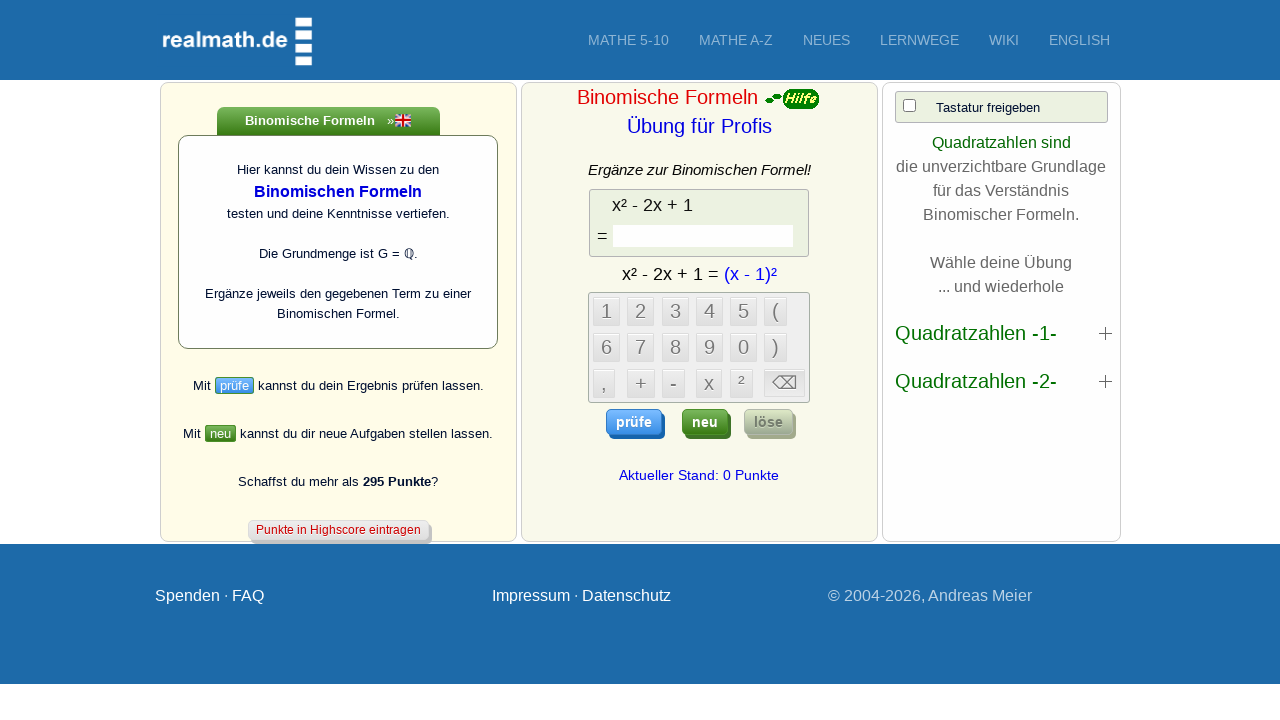

Answer displayed and loaded
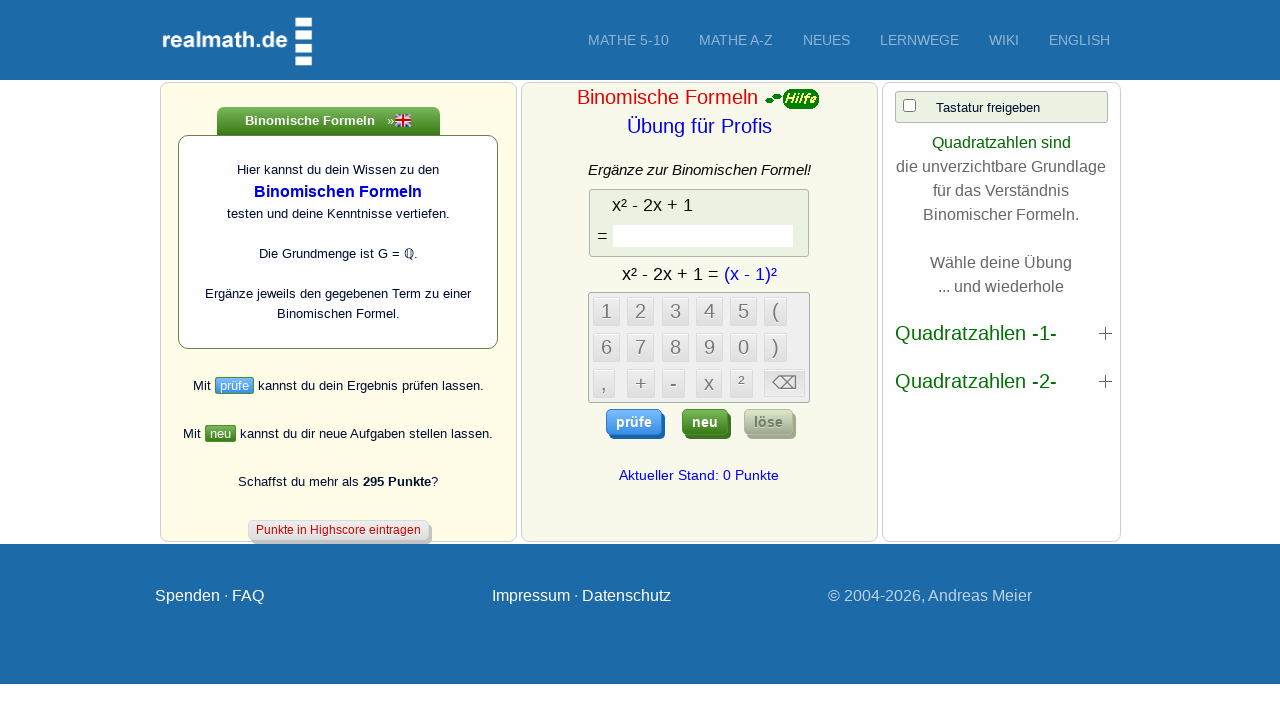

Clicked button to generate another binomial question at (705, 422) on .neuButton
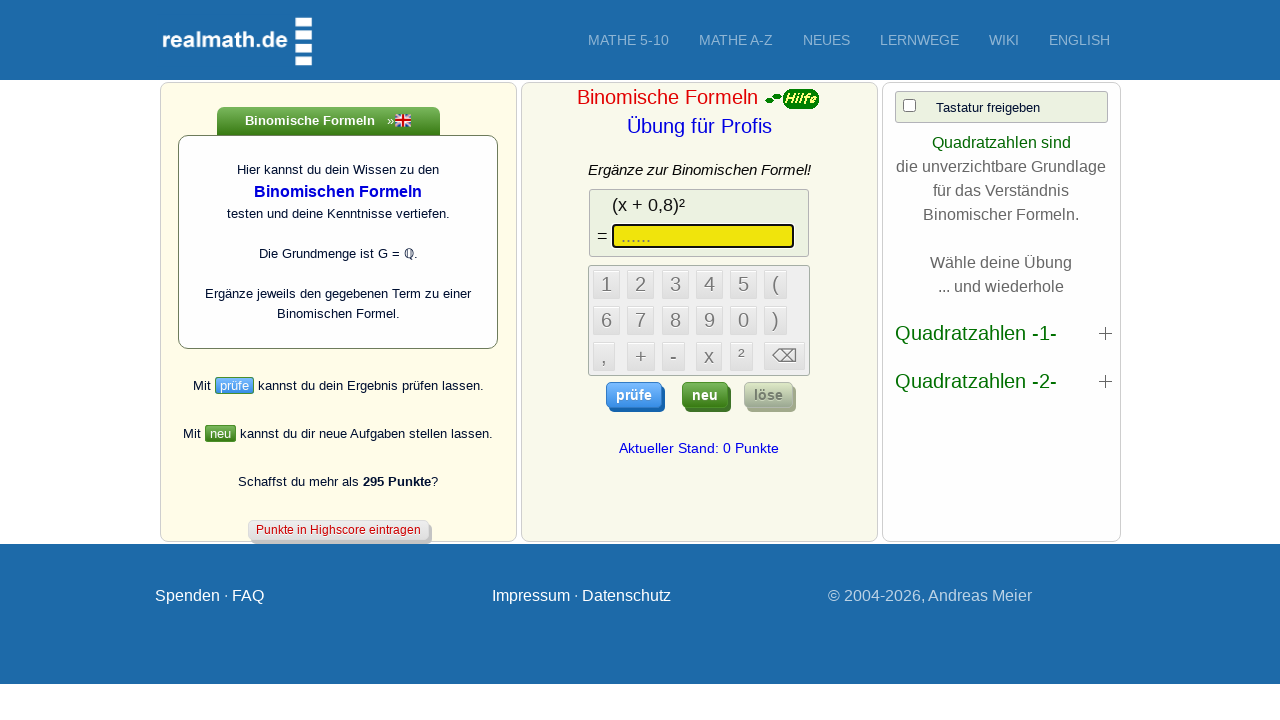

Clicked button to reveal answer for second question at (768, 395) on .hilfButton
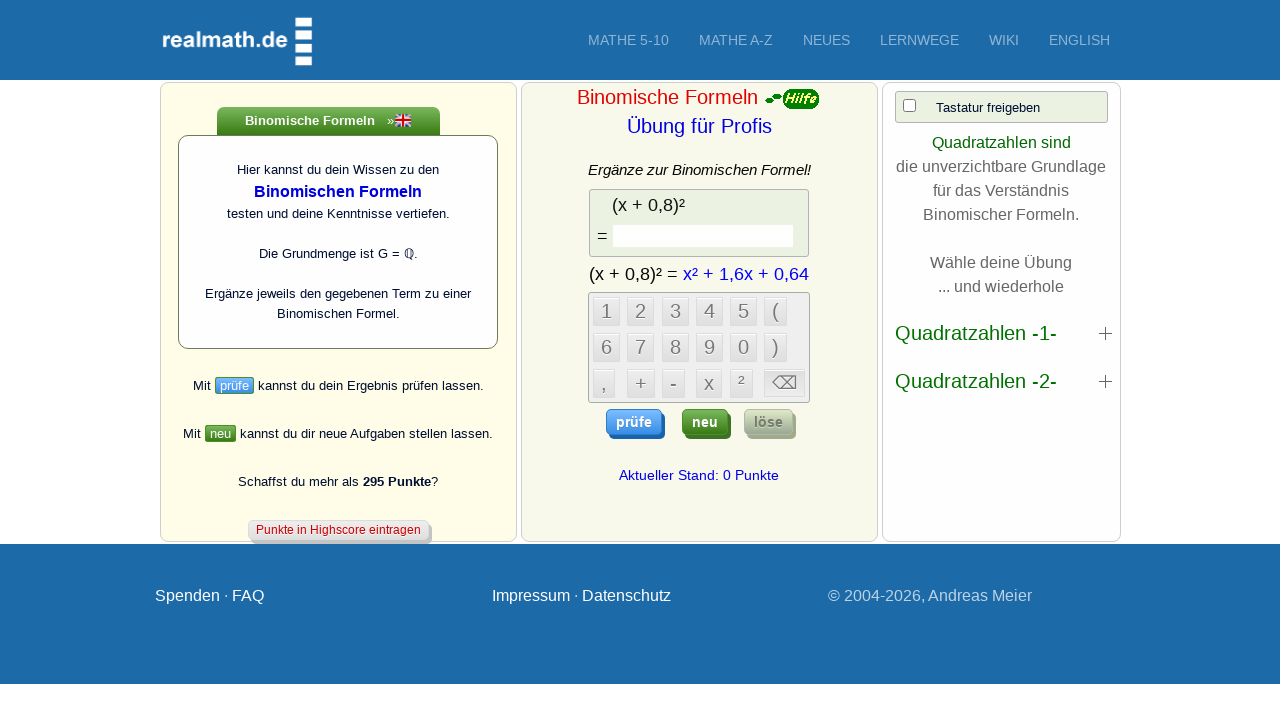

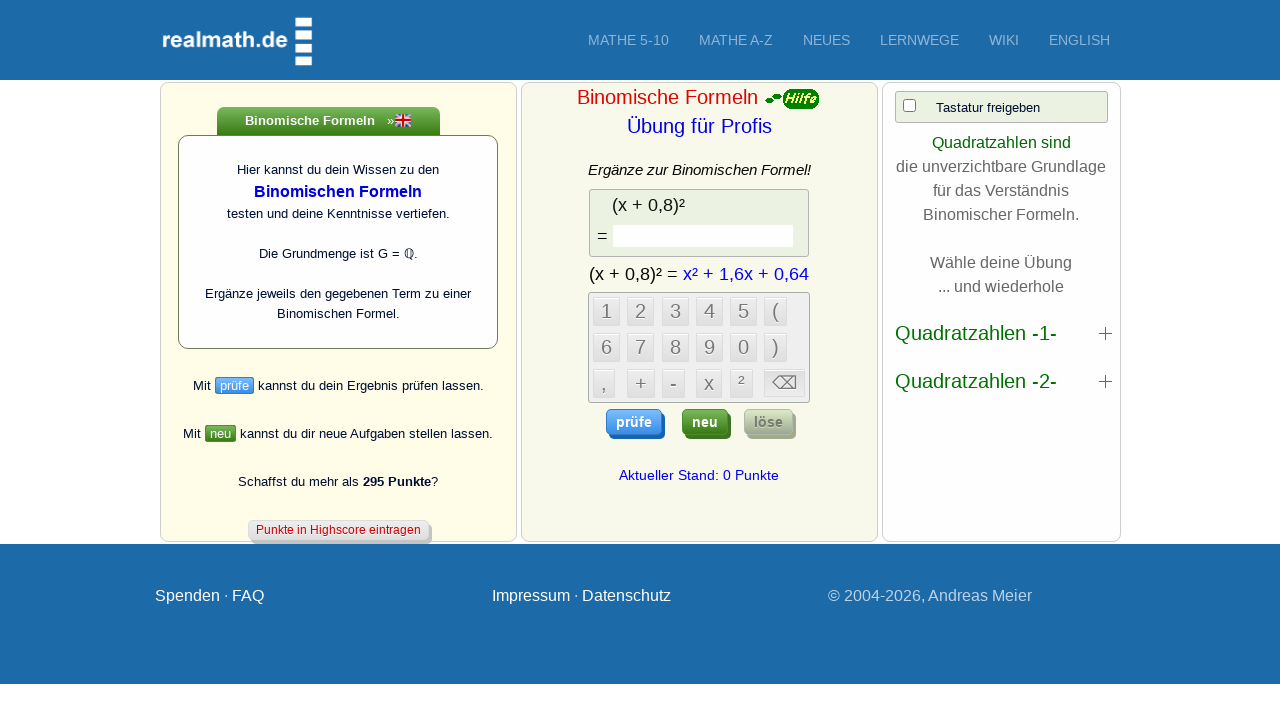